Tests the full flow of adding an element and then deleting it, verifying the element disappears

Starting URL: https://the-internet.herokuapp.com

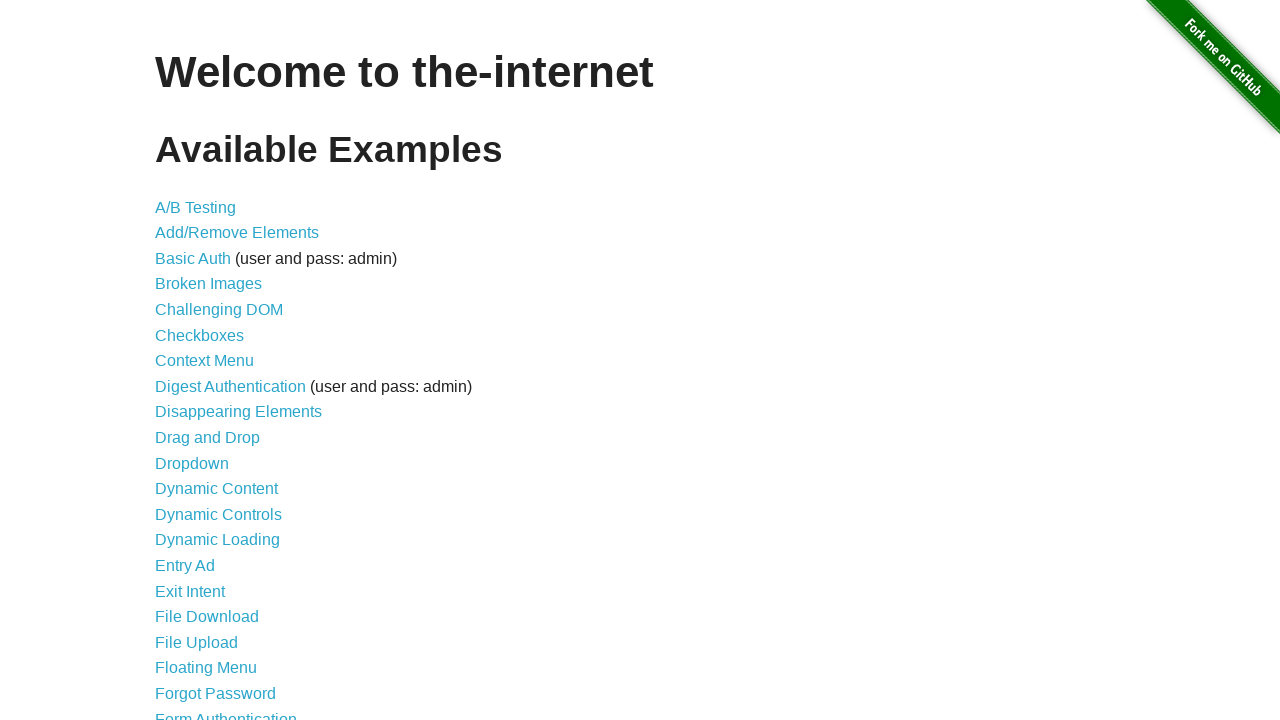

Clicked on Add/Remove Elements link at (237, 233) on a[href='/add_remove_elements/']
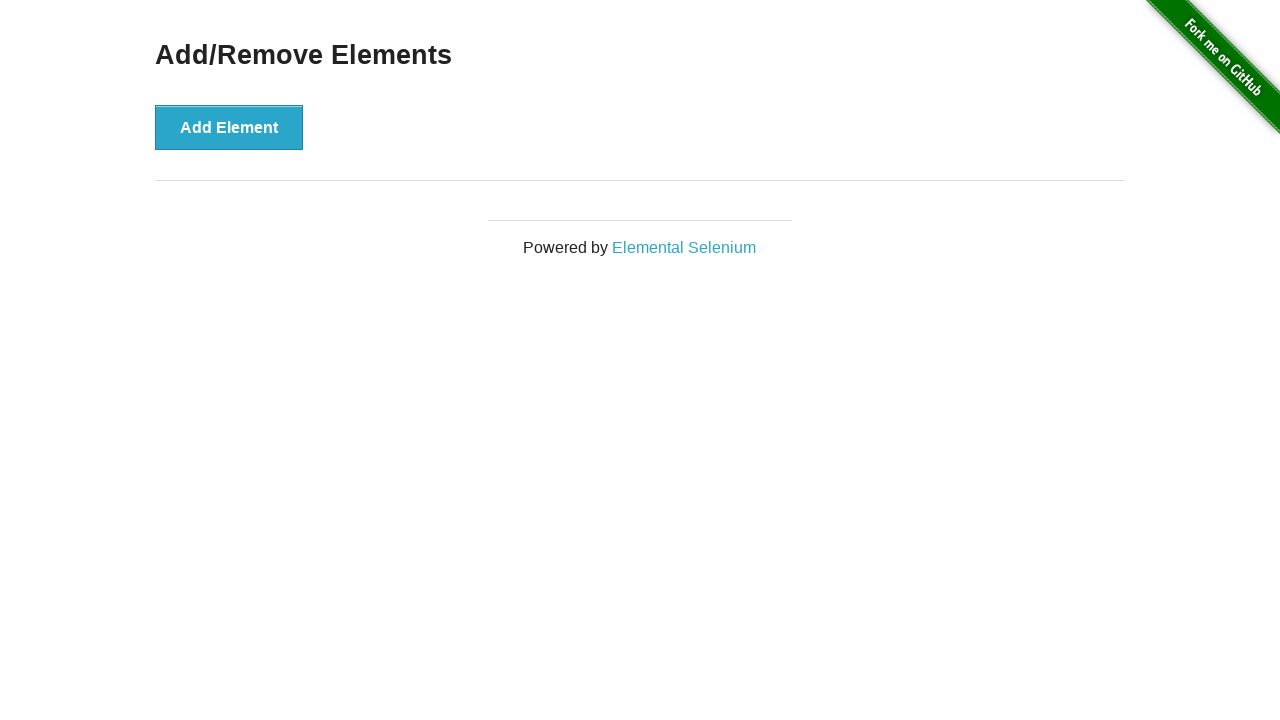

Add Element button is visible
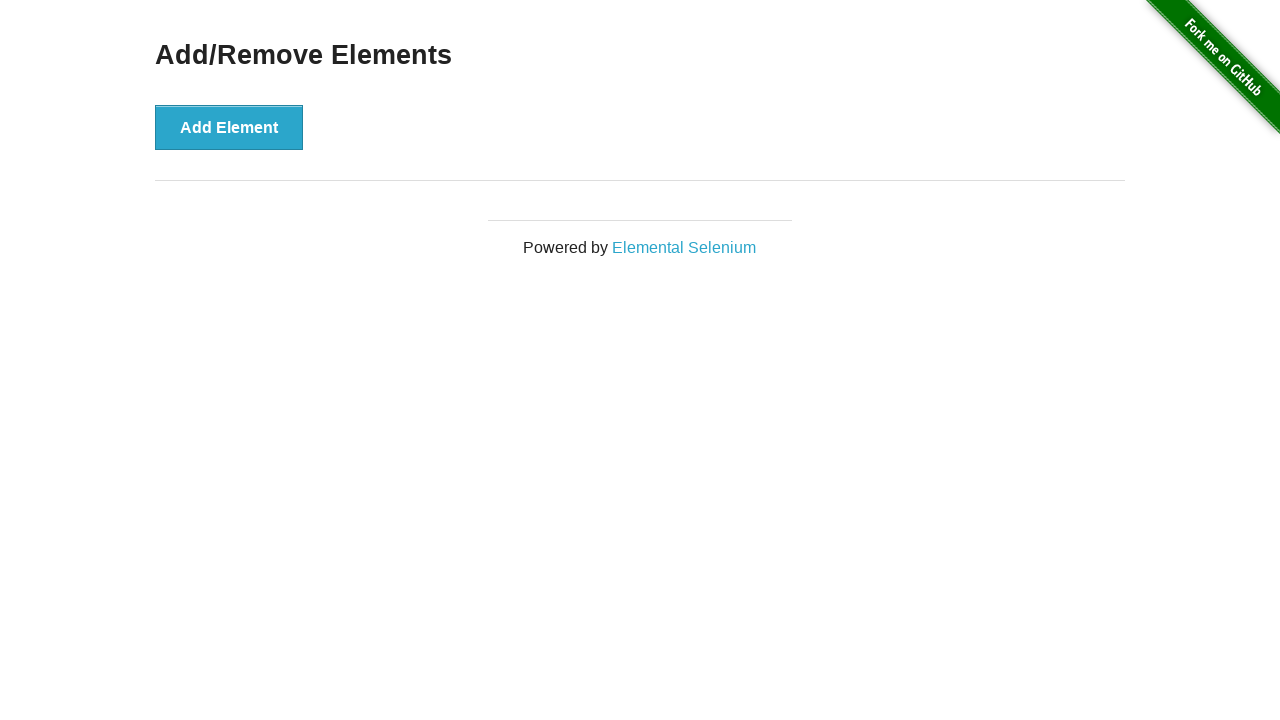

Clicked Add Element button at (229, 127) on button:has-text('Add Element')
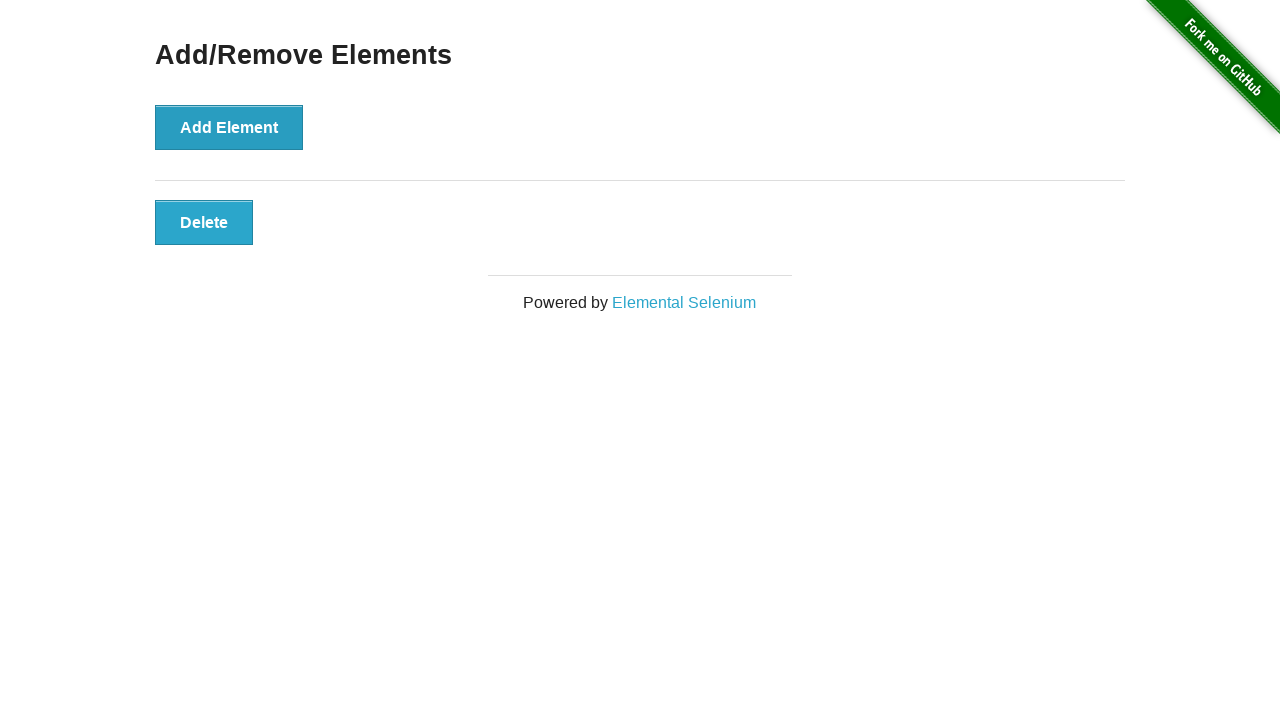

Delete button appeared after adding element
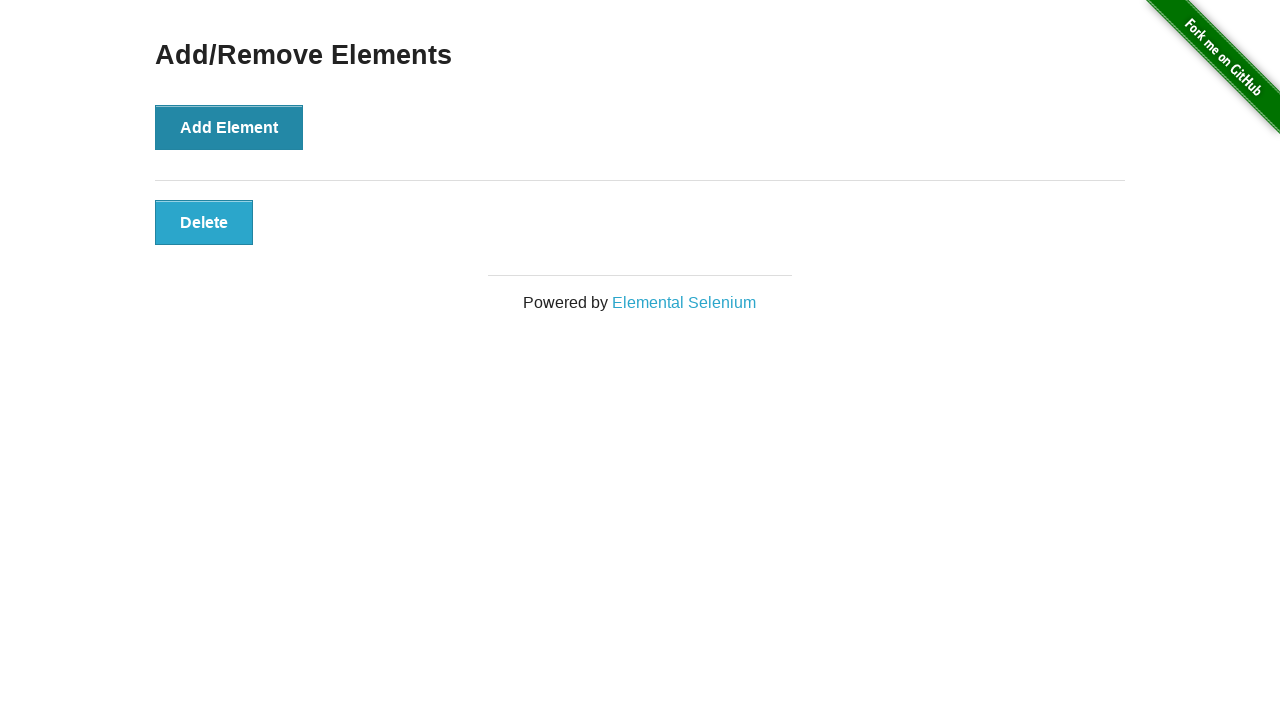

Clicked Delete button to remove element at (204, 222) on button.added-manually:has-text('Delete')
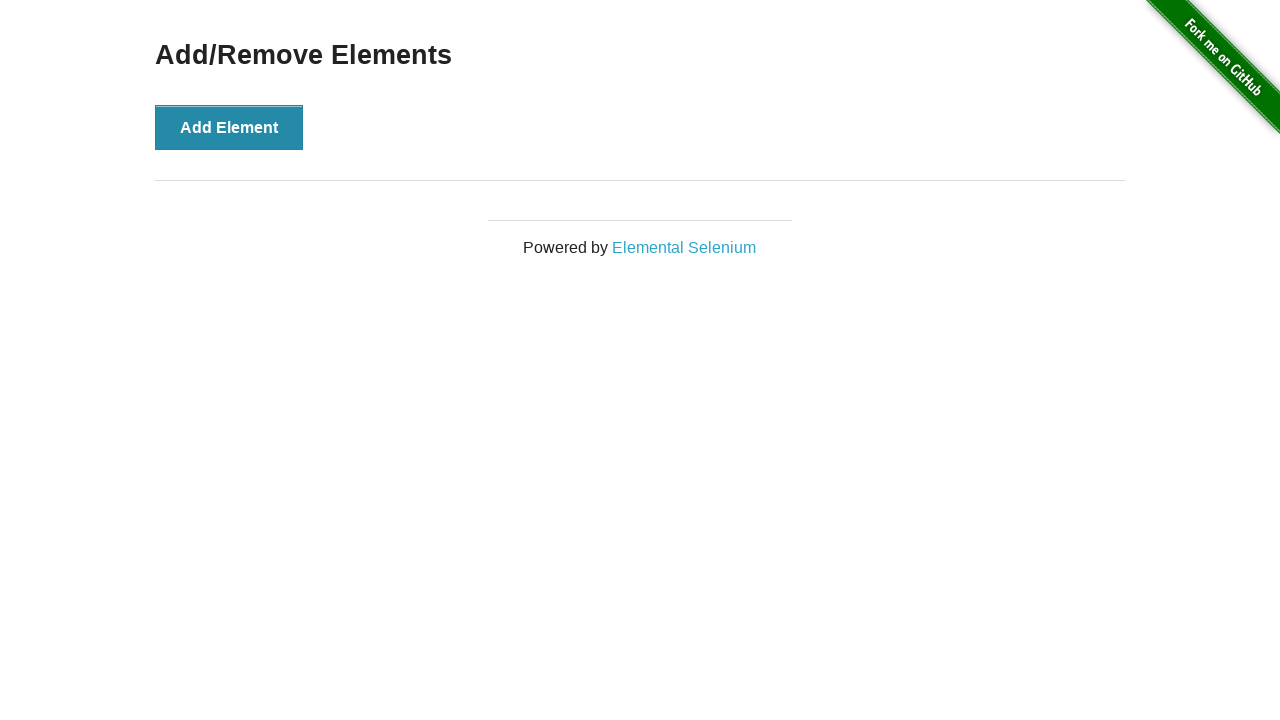

Verified that Delete button disappeared after deletion
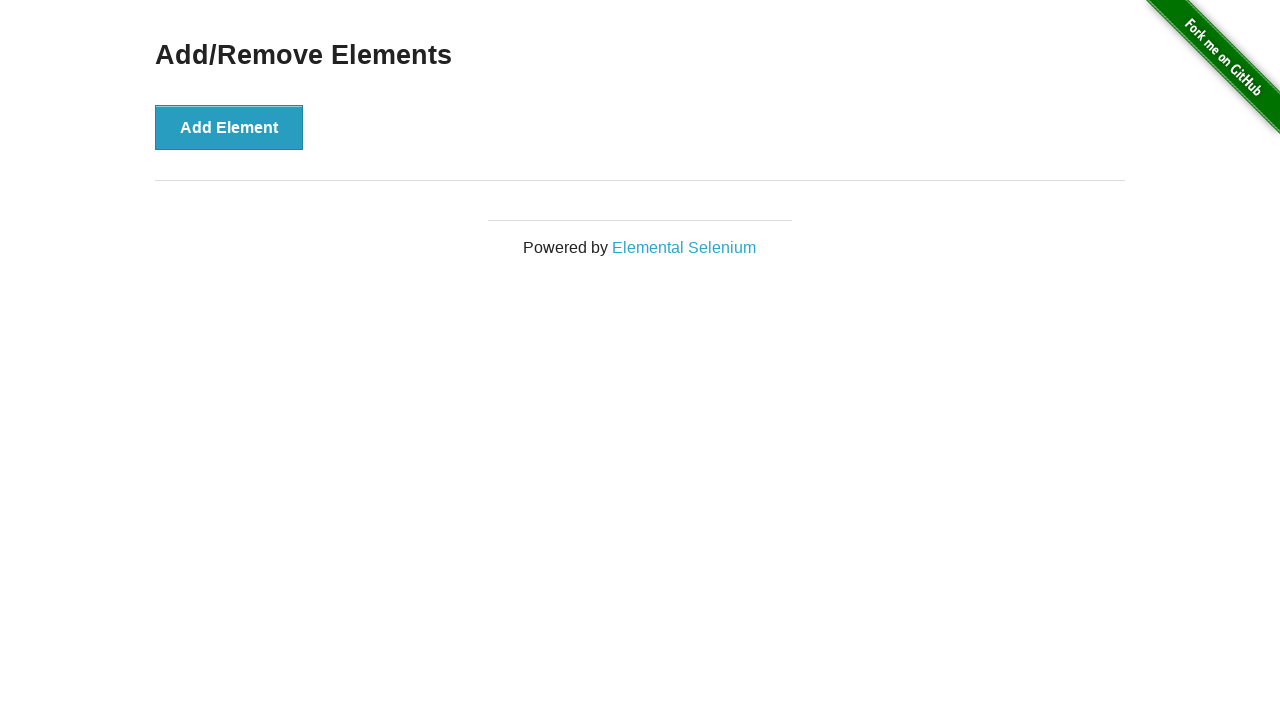

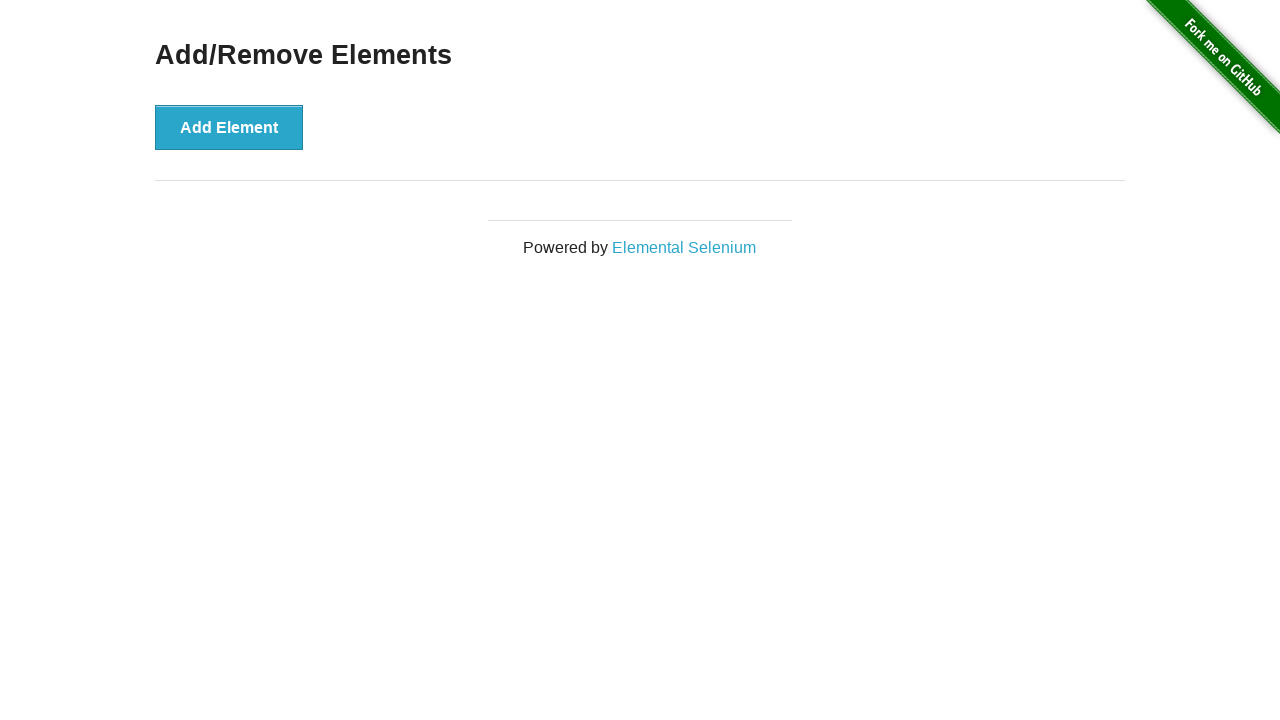